Tests a registration form by filling in first name, last name, and email fields, then submitting and verifying the success message

Starting URL: http://suninjuly.github.io/registration1.html

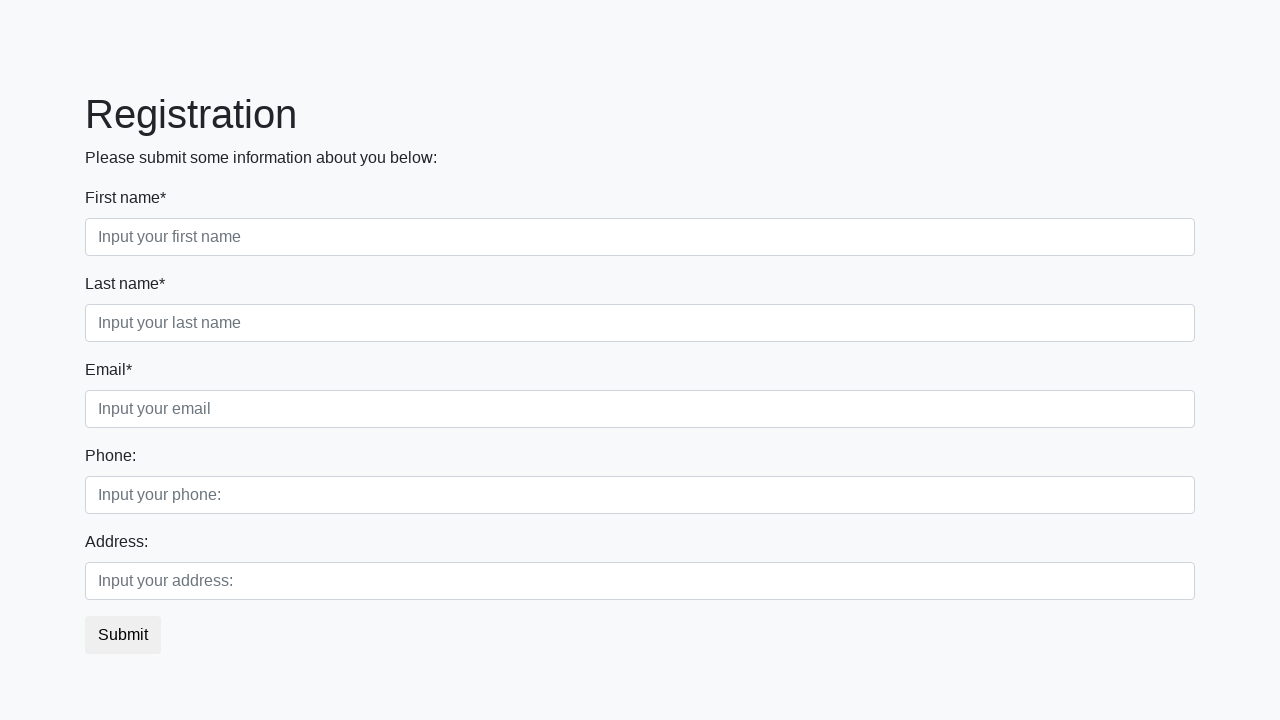

Filled first name field with 'Ivan' on input[required].first
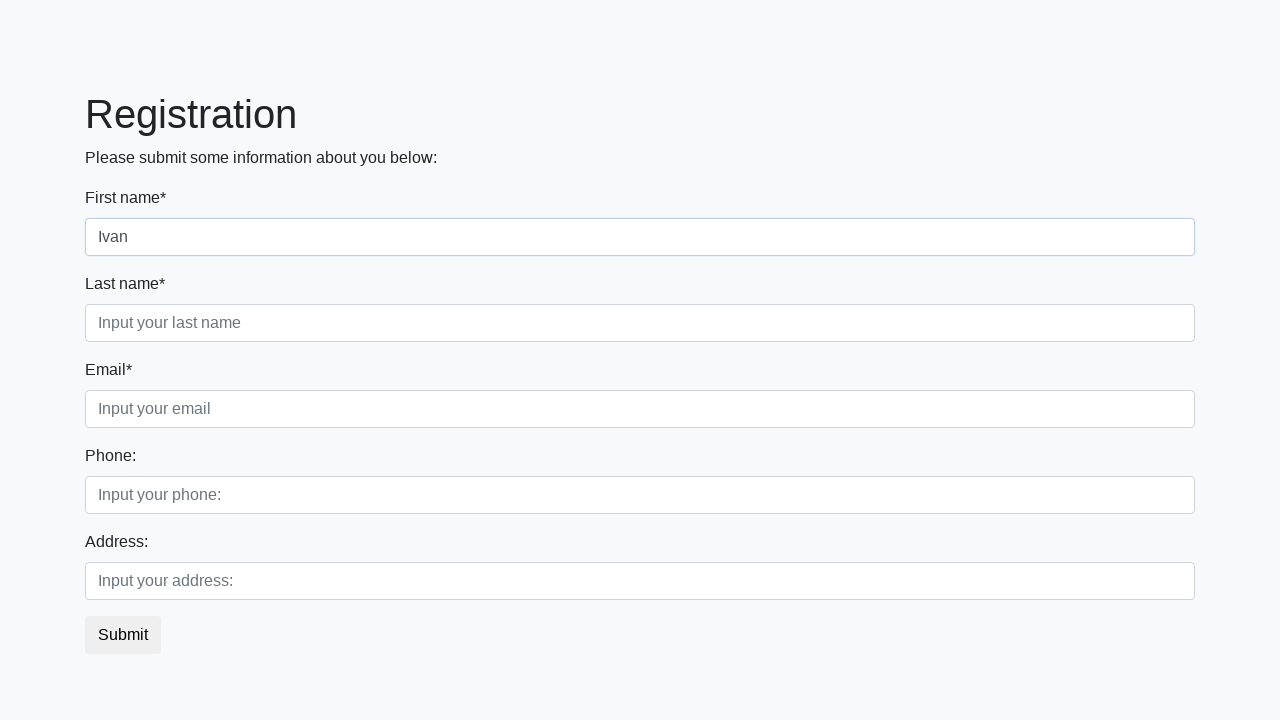

Filled last name field with 'Petrov' on input[required].second
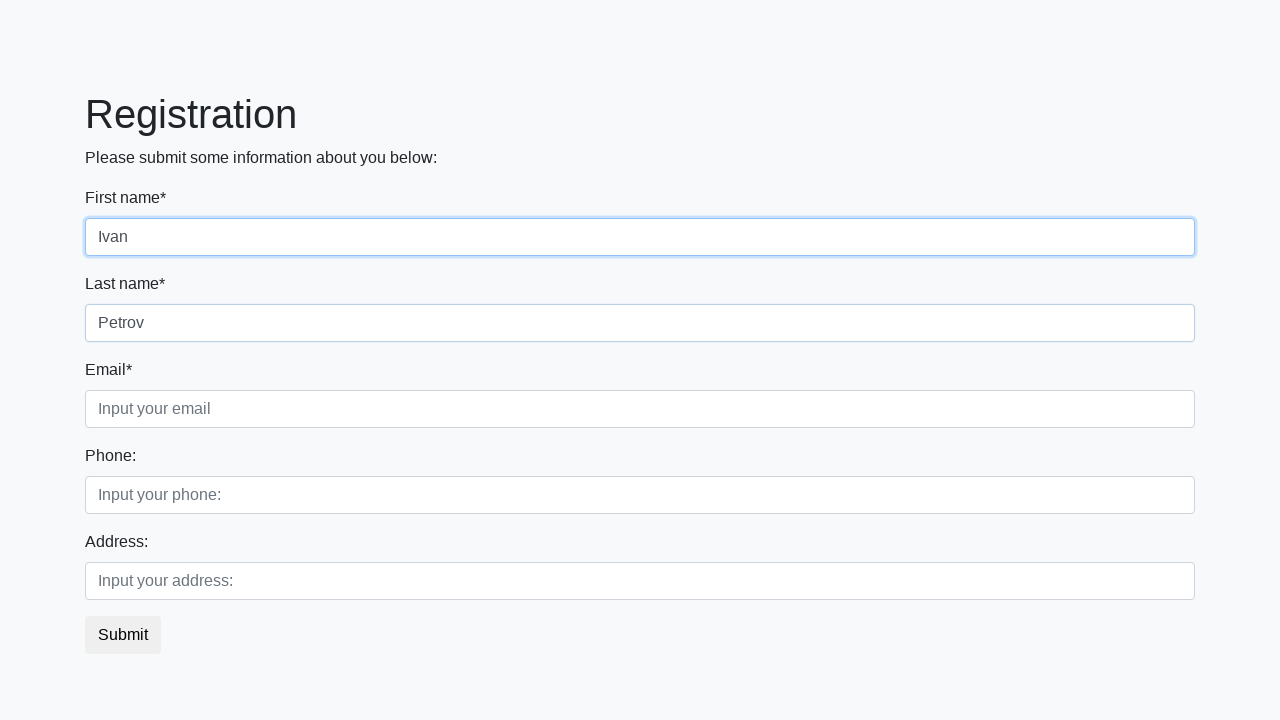

Filled email field with 'something@nemail.com' on input[required].third
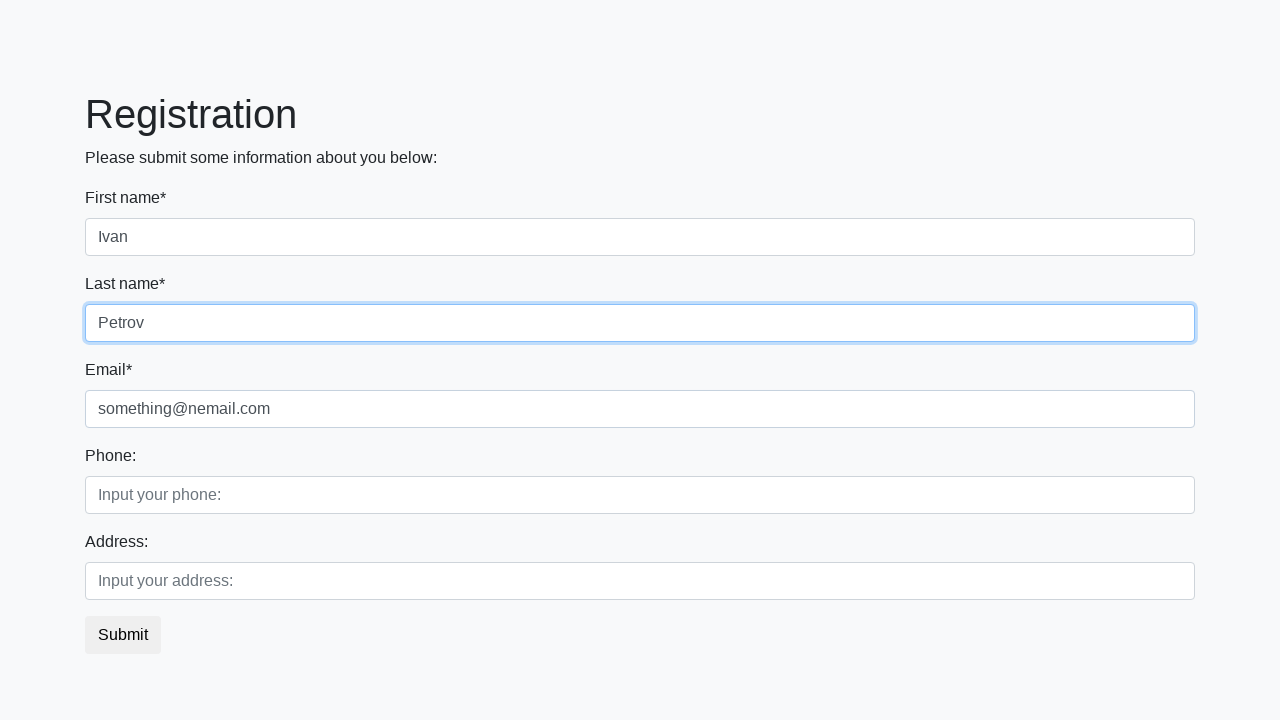

Clicked submit button to register at (123, 635) on button.btn
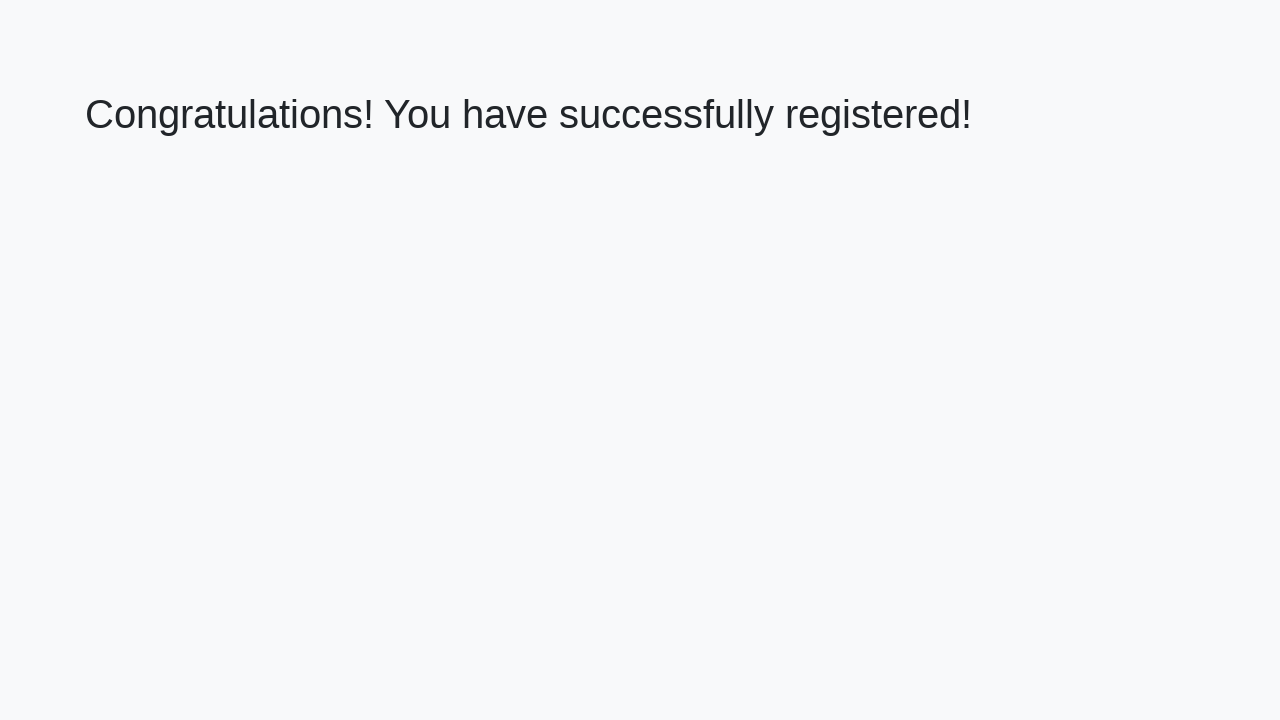

Success message header appeared
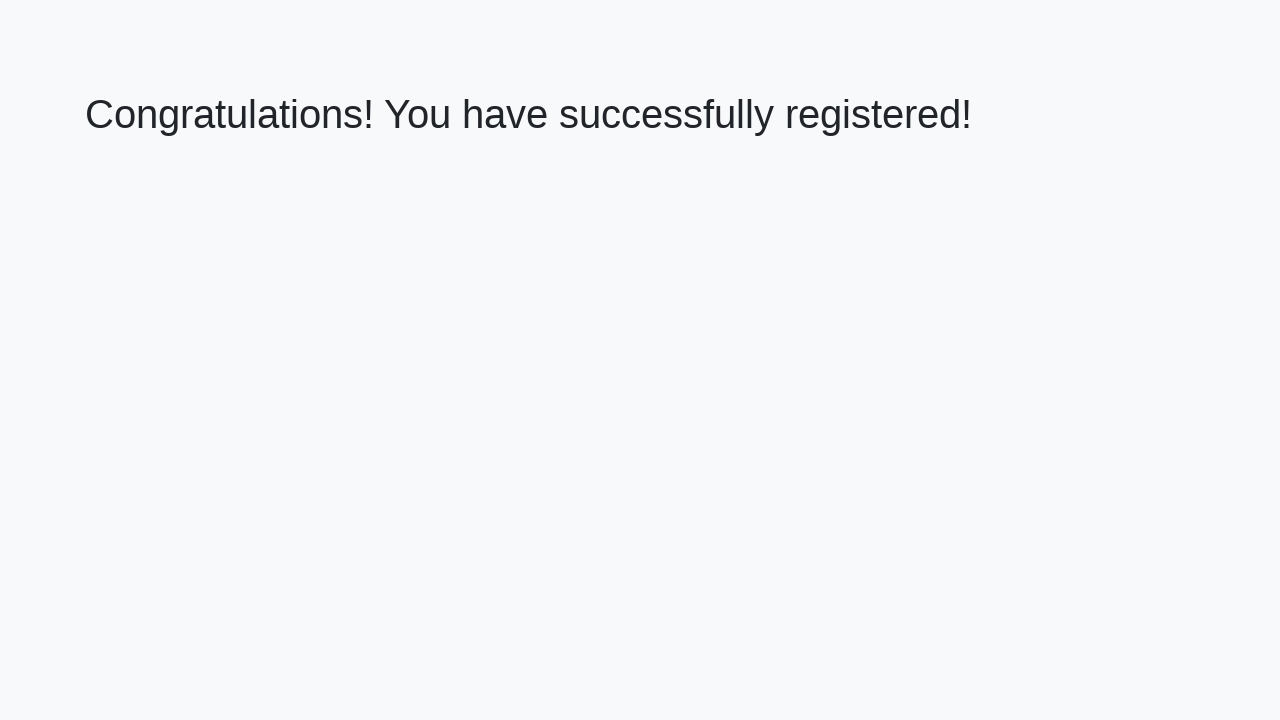

Retrieved success message text: 'Congratulations! You have successfully registered!'
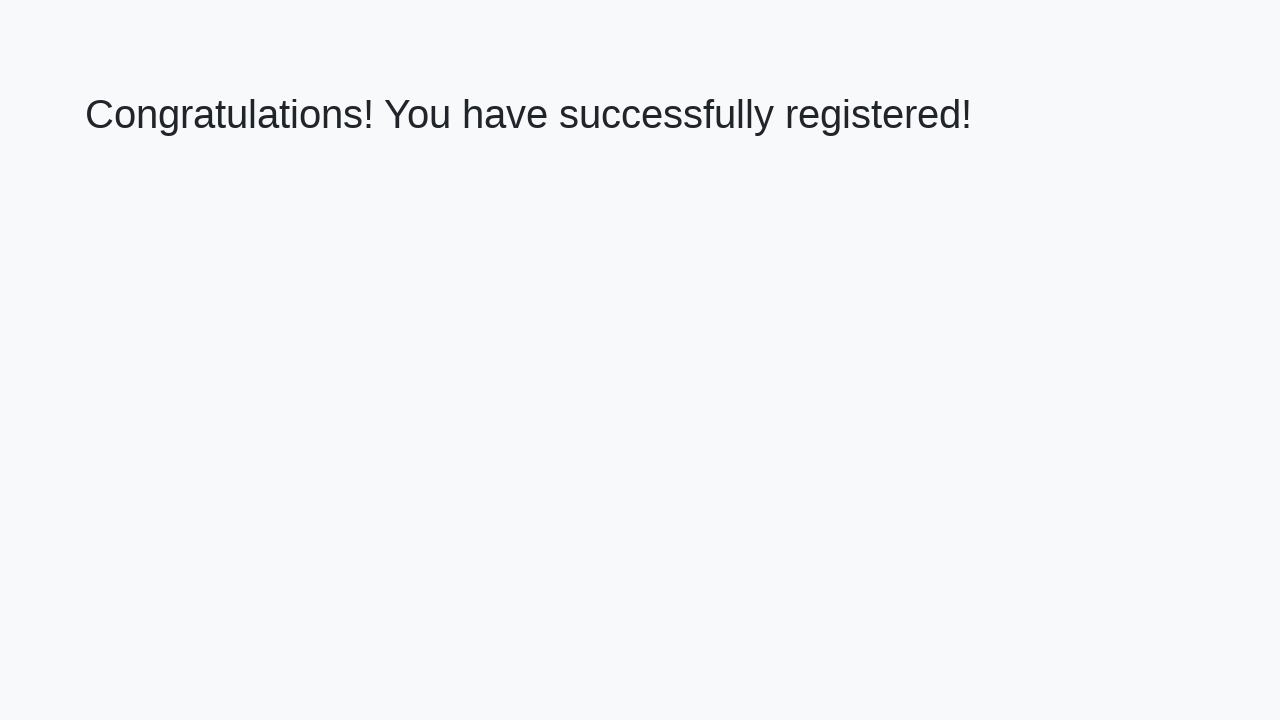

Verified success message matches expected text
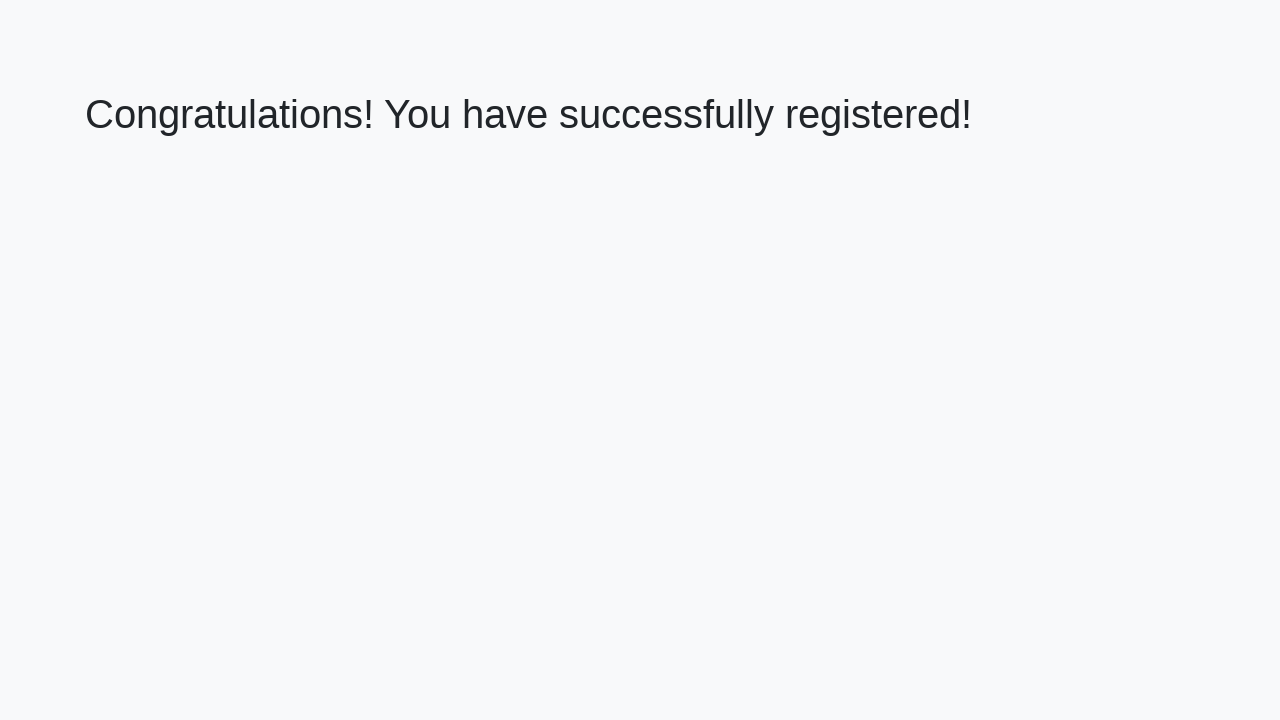

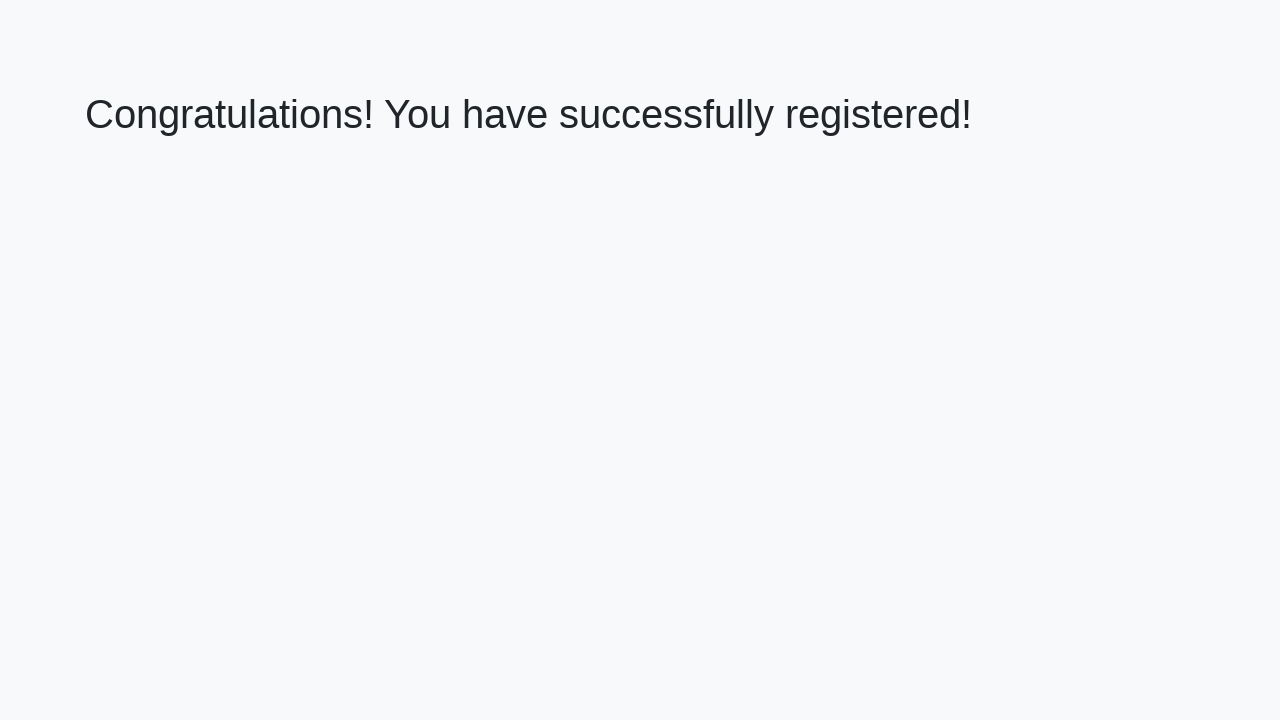